Navigates to Newegg search results page for a product and waits for product listings to load

Starting URL: https://www.newegg.com/p/pl?d=rtx+4070

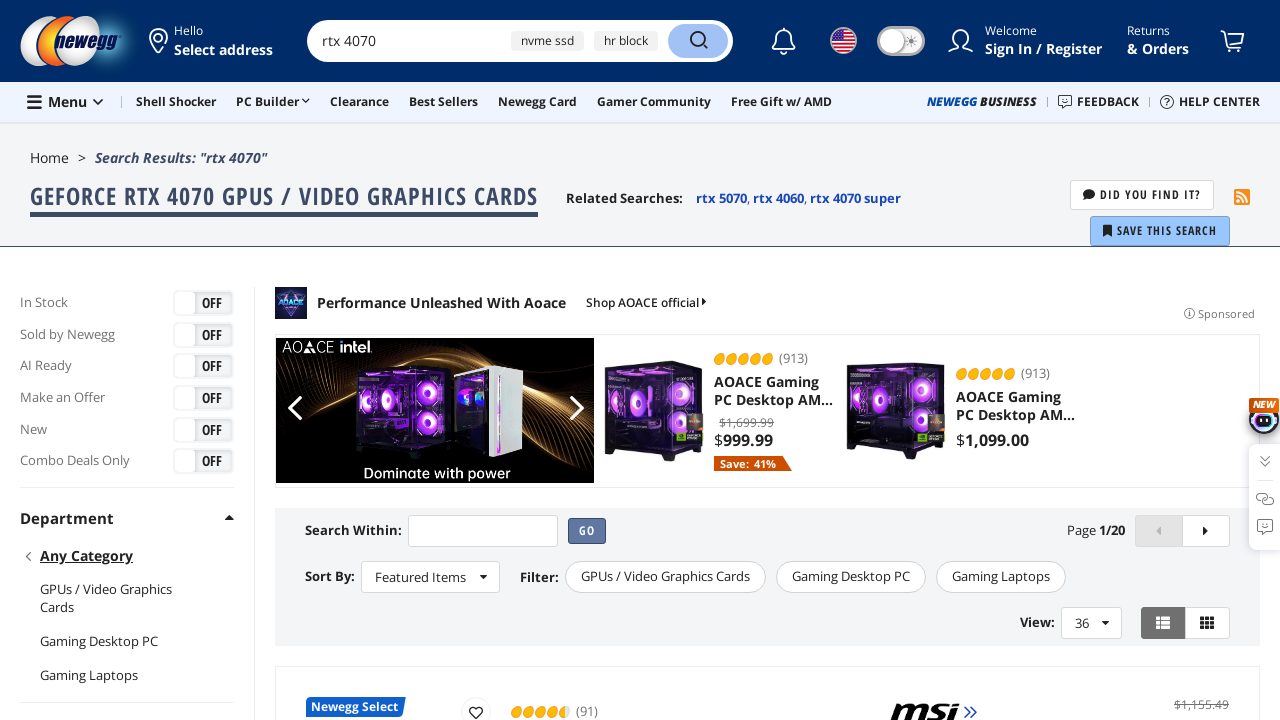

Navigated to Newegg RTX 4070 search results page
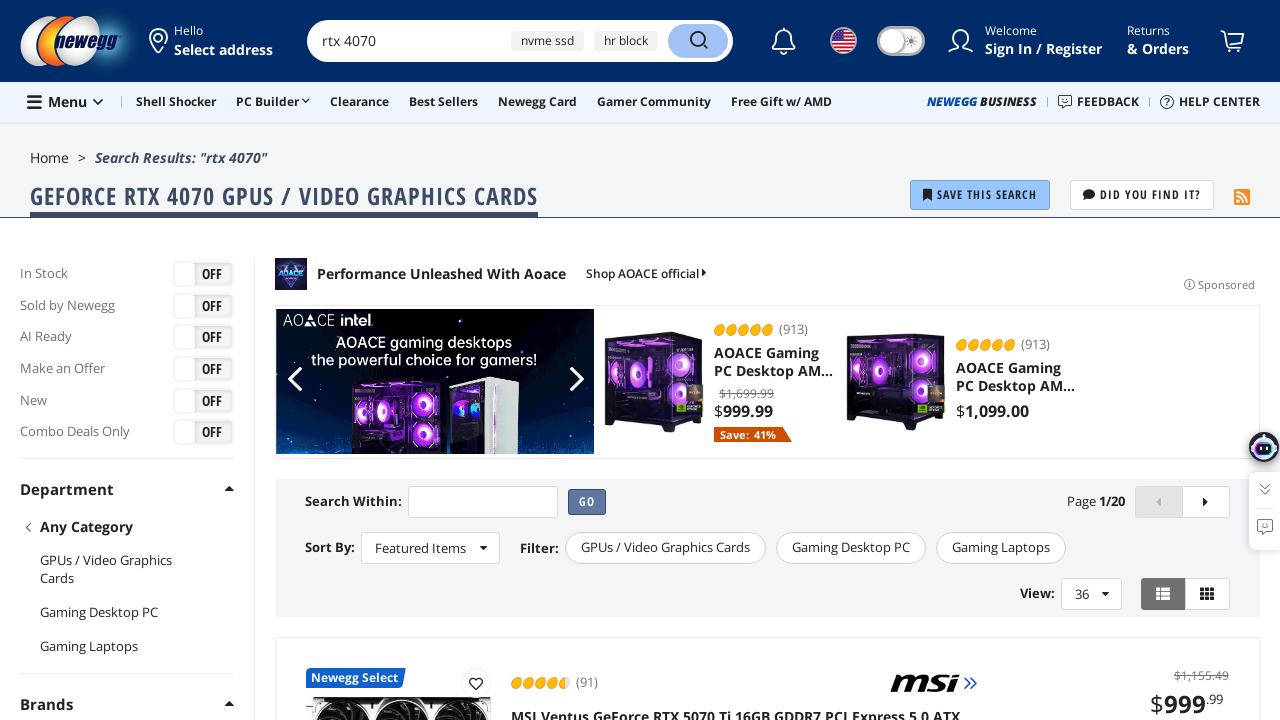

Product listings loaded successfully
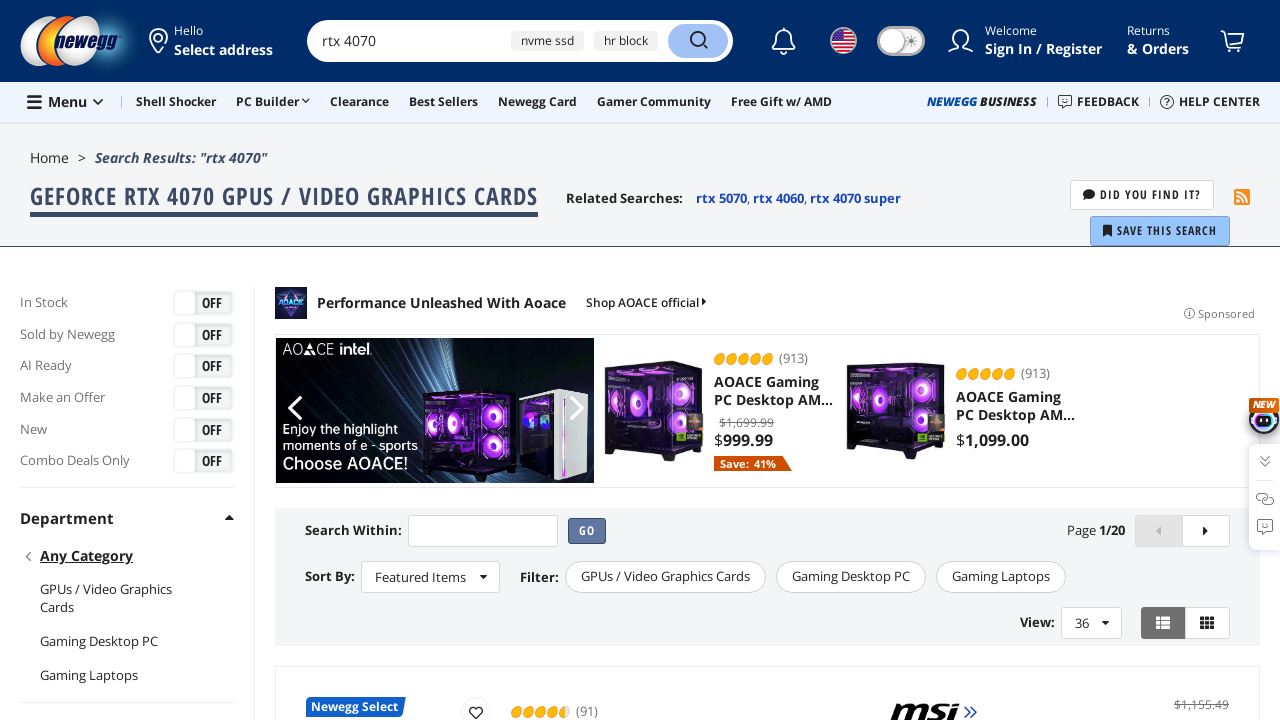

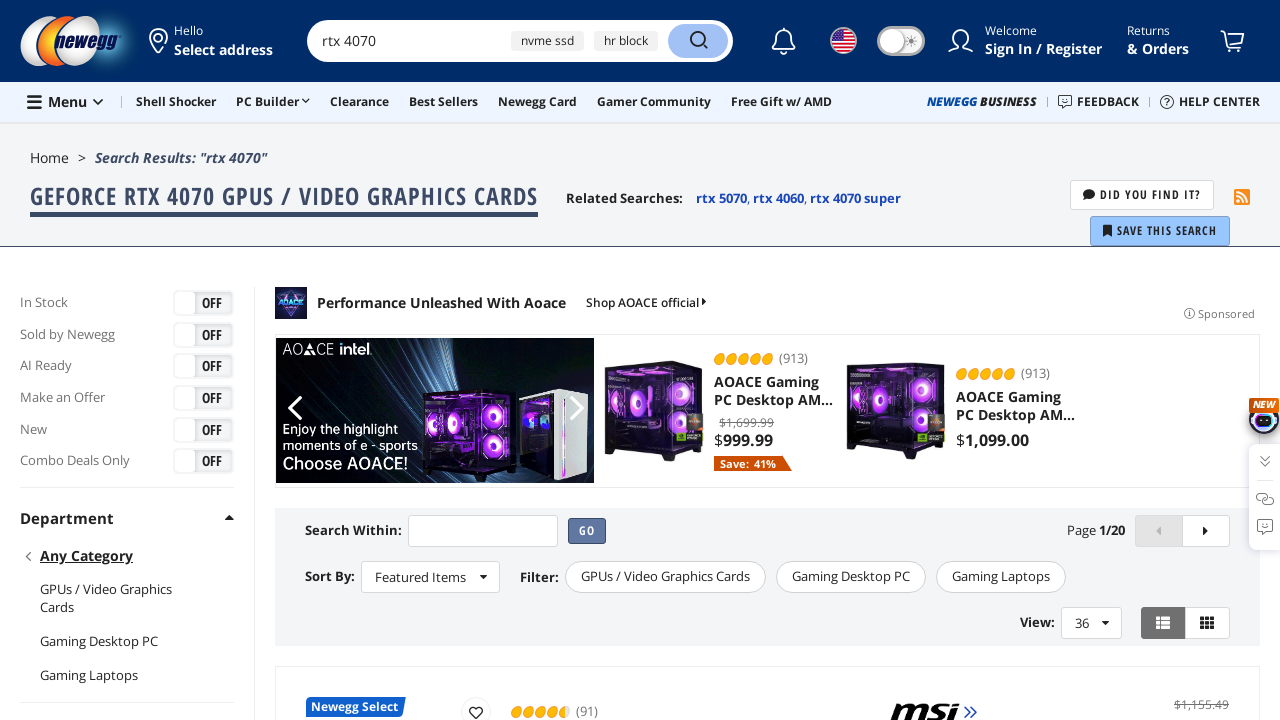